Navigates to Python 3.10.4 release page and clicks on the Windows embeddable package (64-bit) download link

Starting URL: https://www.python.org/downloads/release/python-3104/

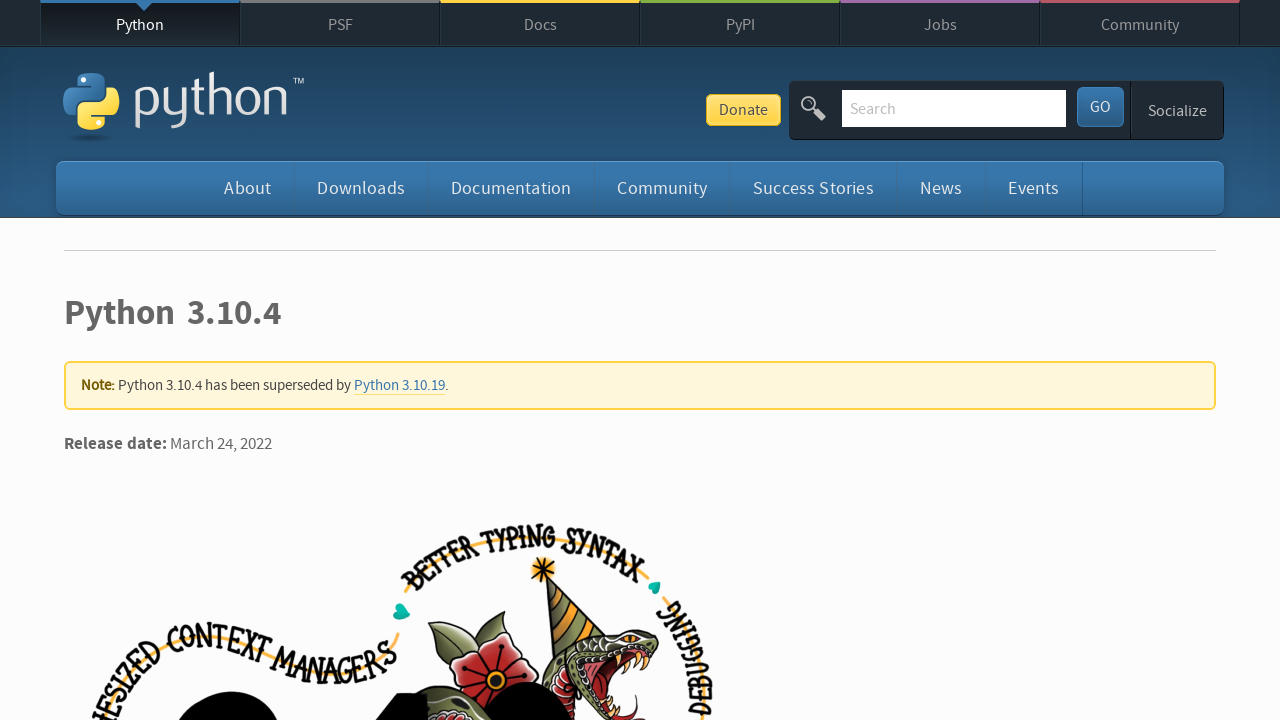

Navigated to Python 3.10.4 release page
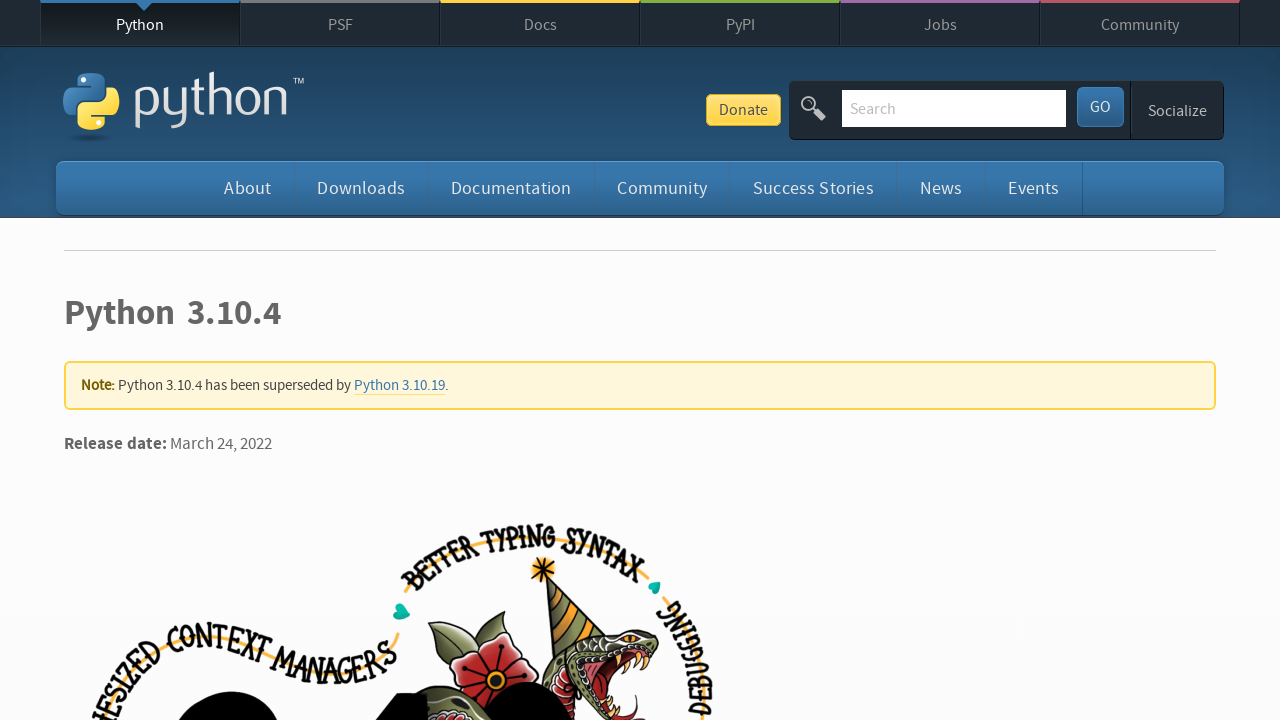

Clicked on the Windows embeddable package (64-bit) download link at (192, 360) on xpath=//a[contains(text(),'Windows embeddable package (64-bit)')]
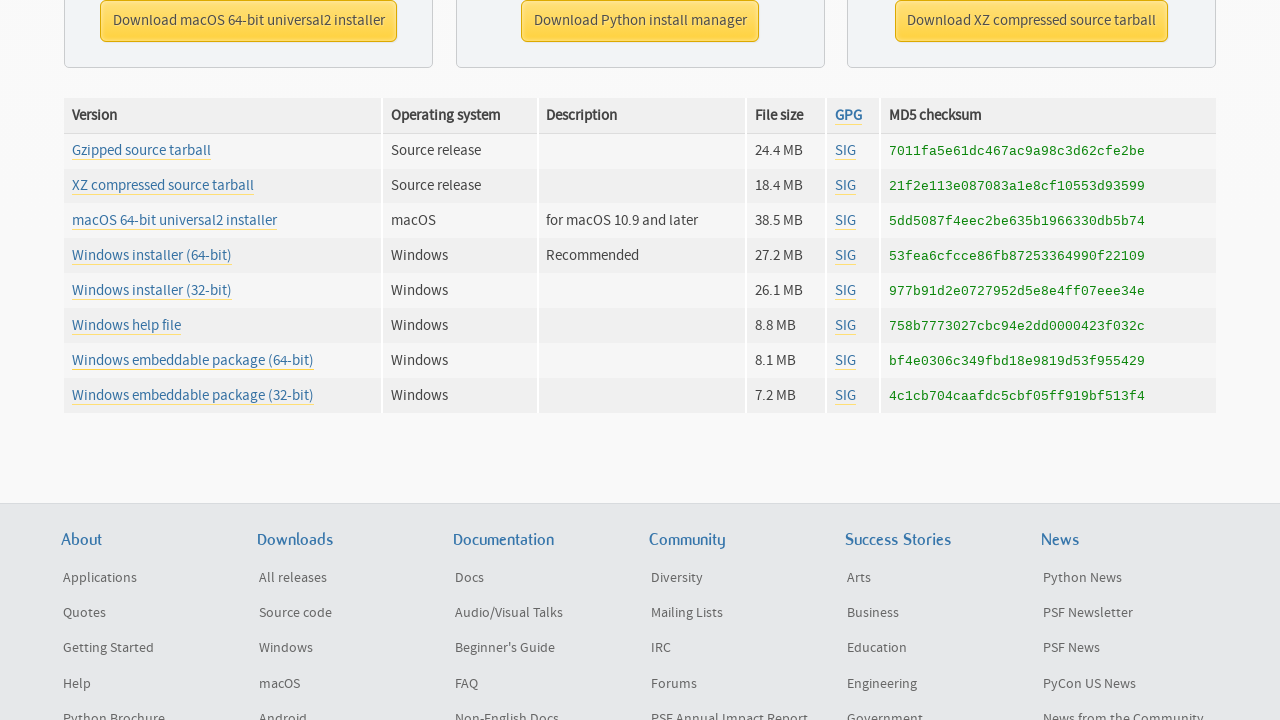

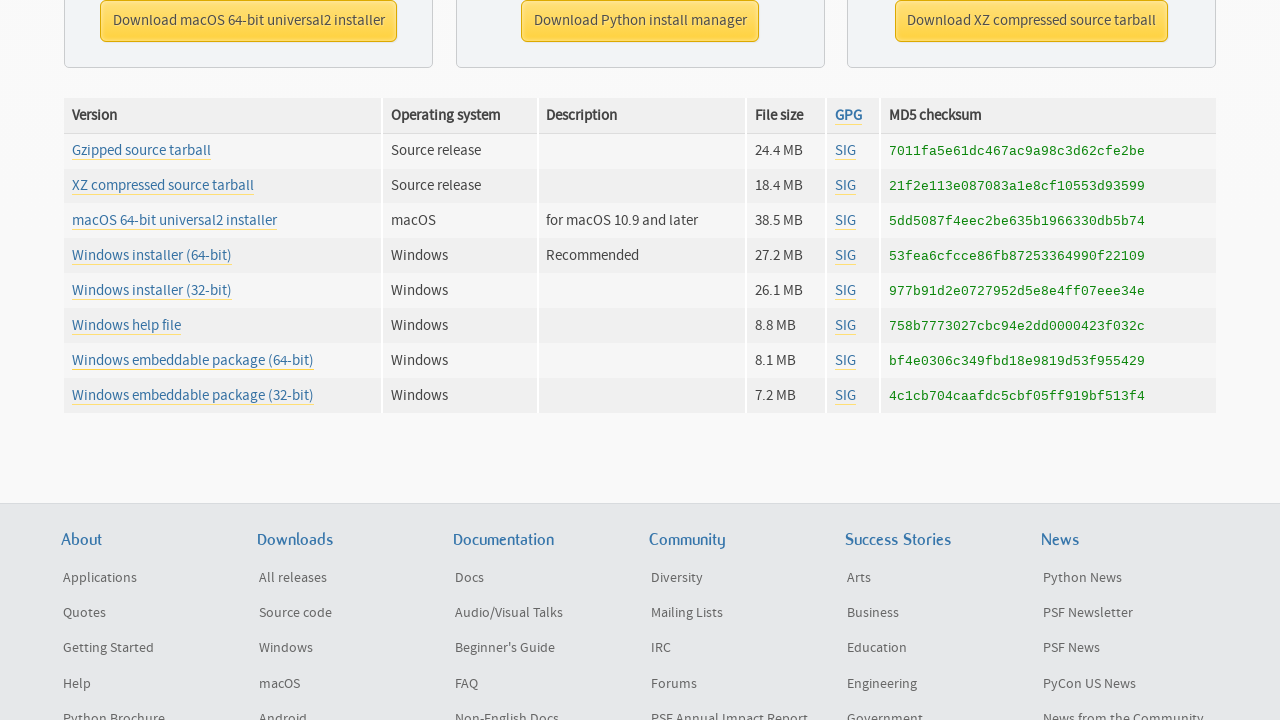